Tests the complete e-commerce flow on SauceDemo including login, adding all items to cart, checkout with customer information, and order completion

Starting URL: https://www.saucedemo.com/

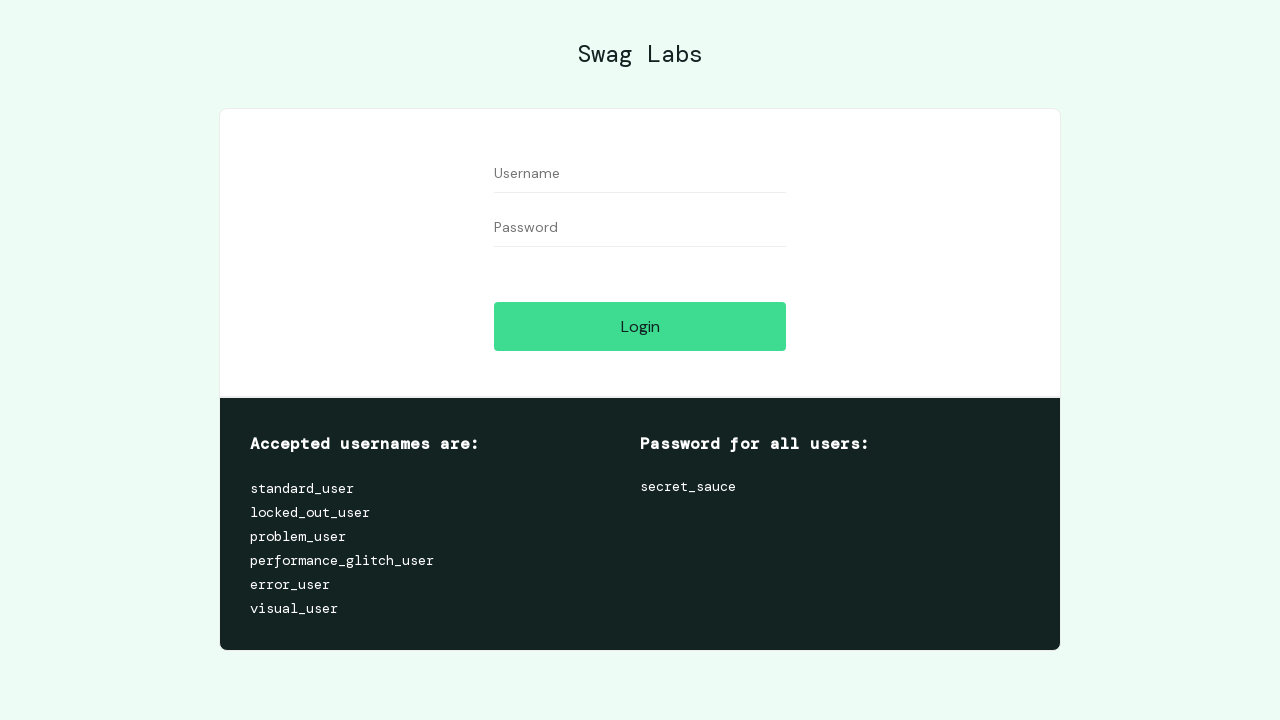

Filled username field with 'standard_user' on #user-name
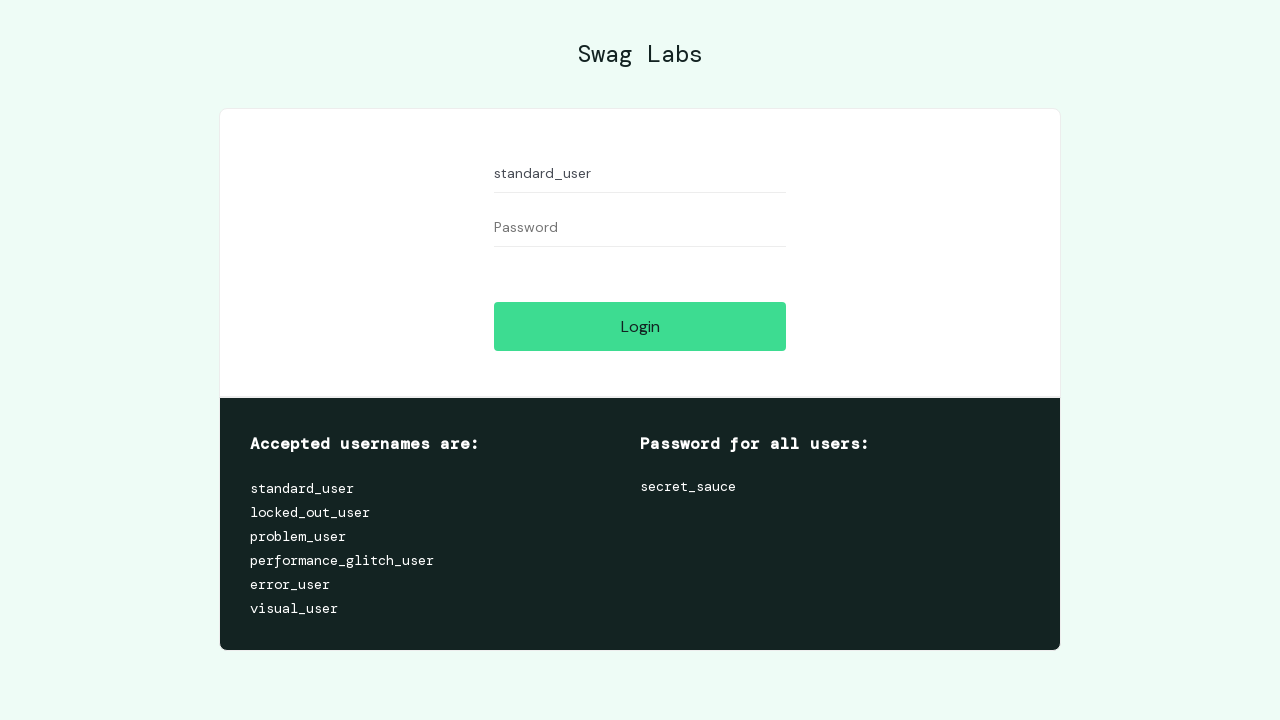

Filled password field with 'secret_sauce' on input[placeholder='Password']
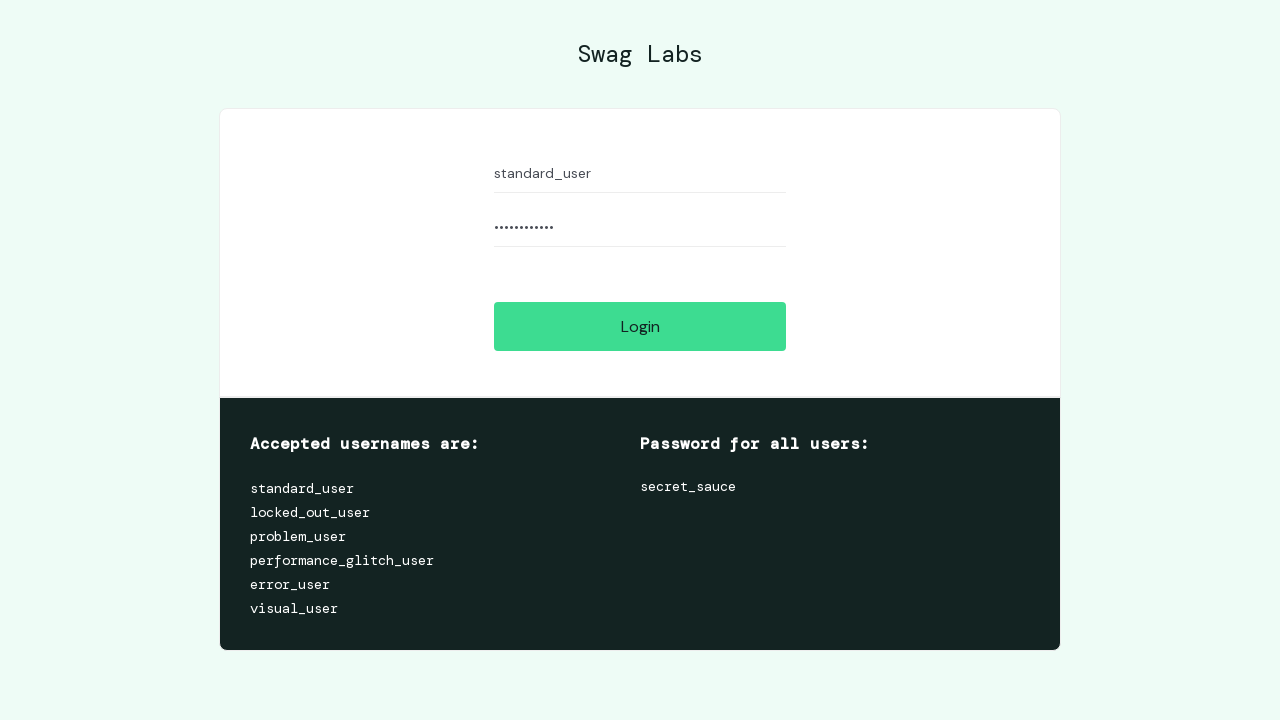

Clicked login button at (640, 326) on .submit-button
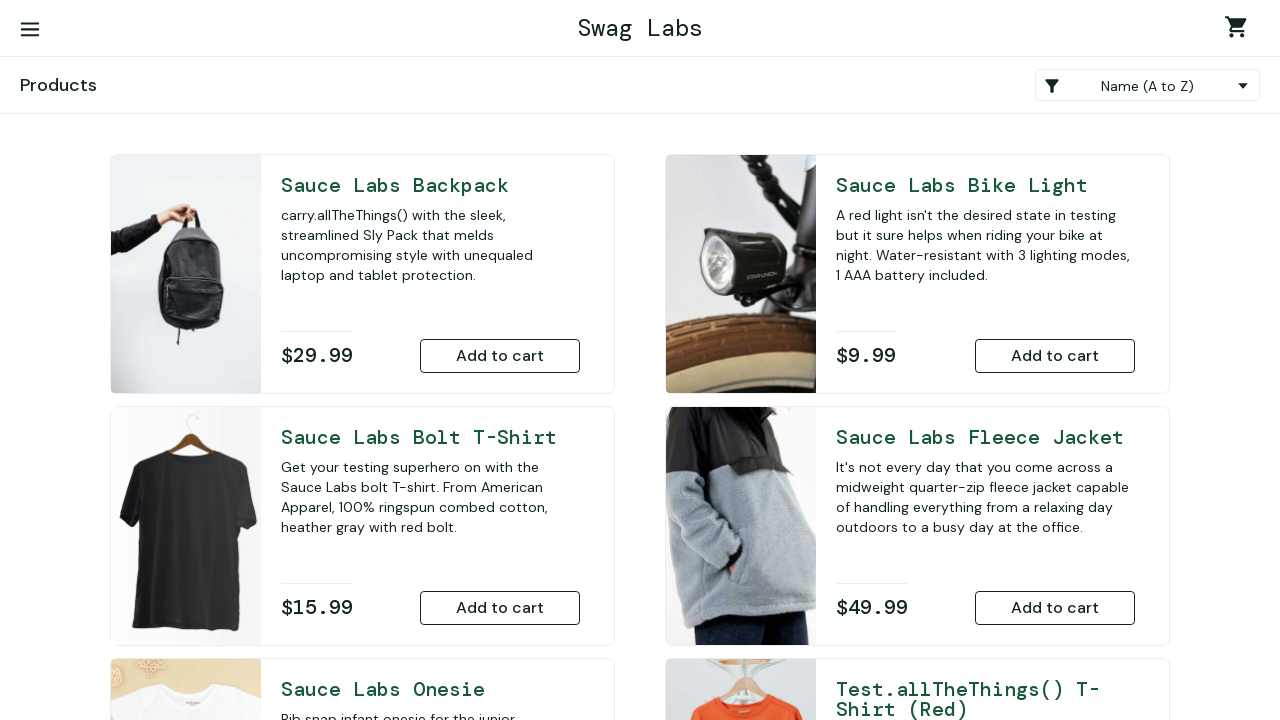

Clicked 'Add to Cart' button for an item at (500, 356) on .btn_small.btn_inventory >> nth=0
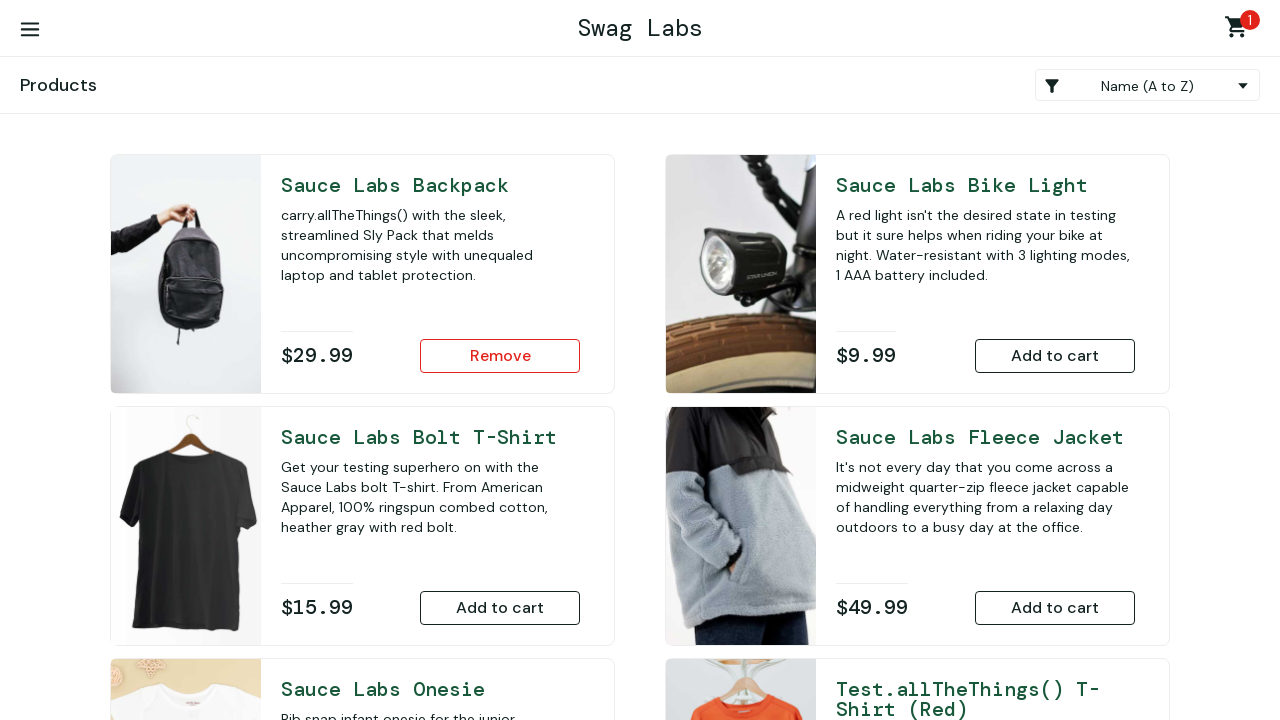

Clicked 'Add to Cart' button for an item at (1055, 356) on .btn_small.btn_inventory >> nth=1
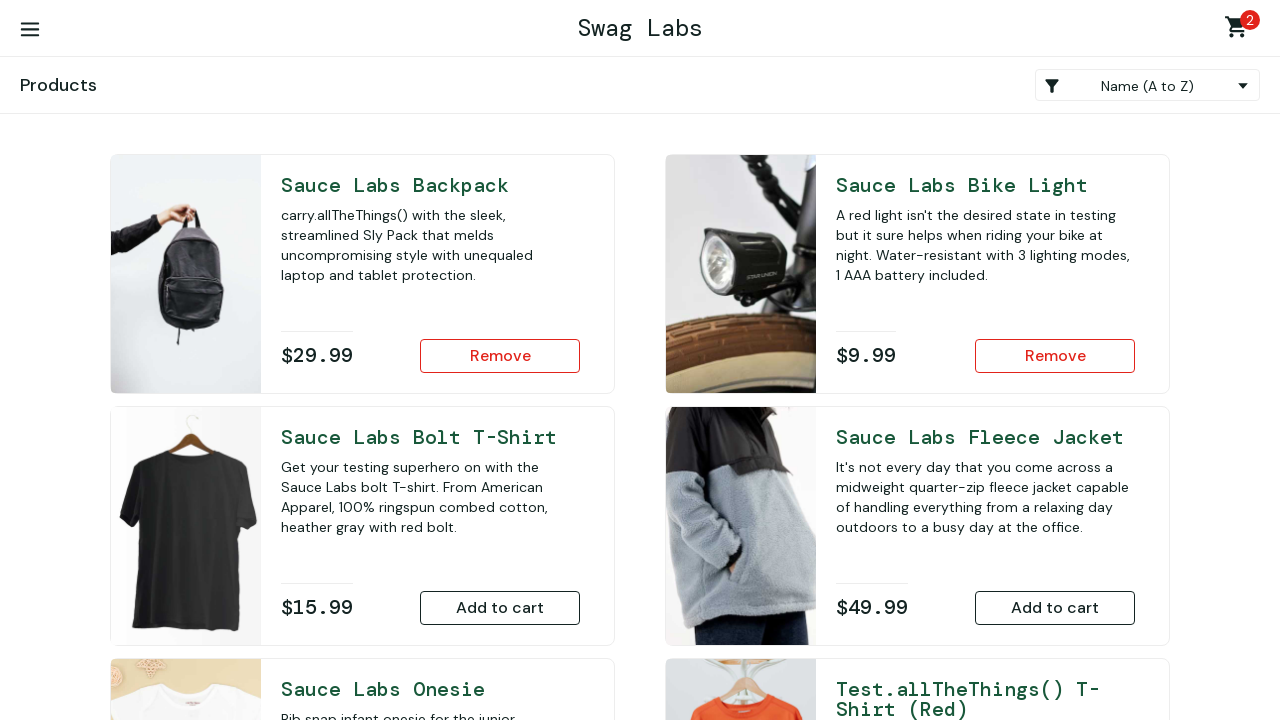

Clicked 'Add to Cart' button for an item at (500, 608) on .btn_small.btn_inventory >> nth=2
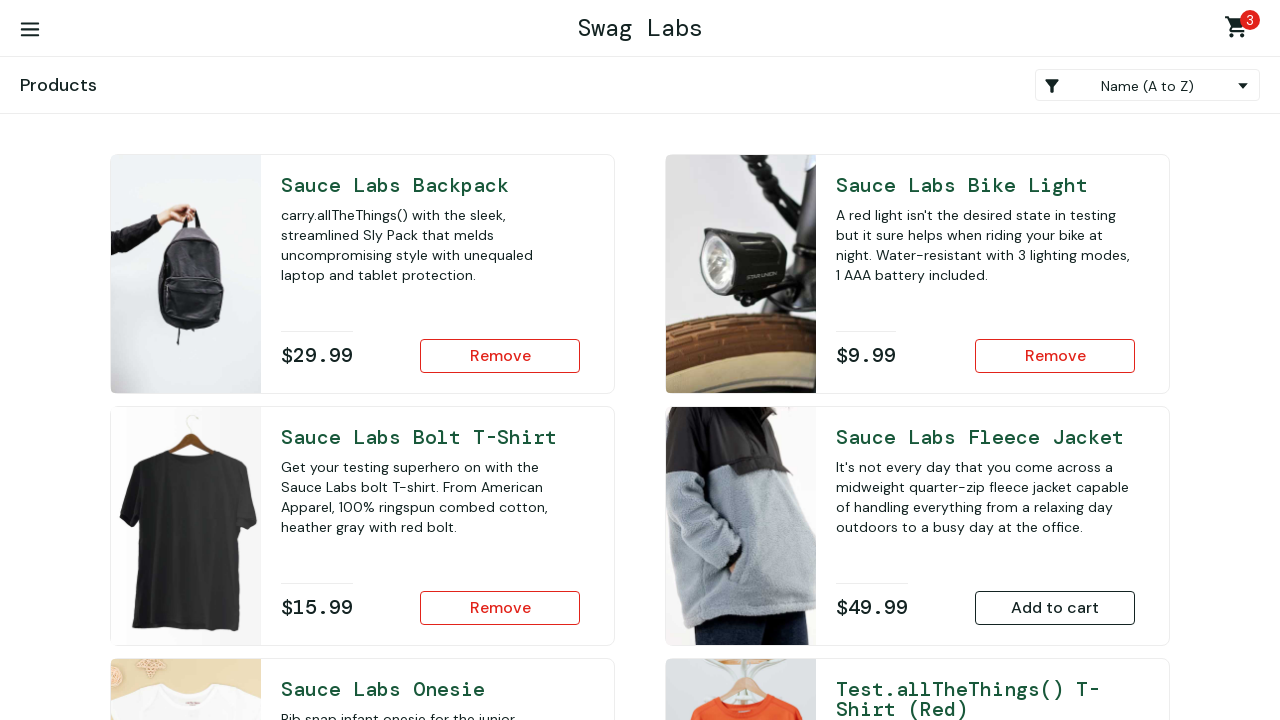

Clicked 'Add to Cart' button for an item at (1055, 608) on .btn_small.btn_inventory >> nth=3
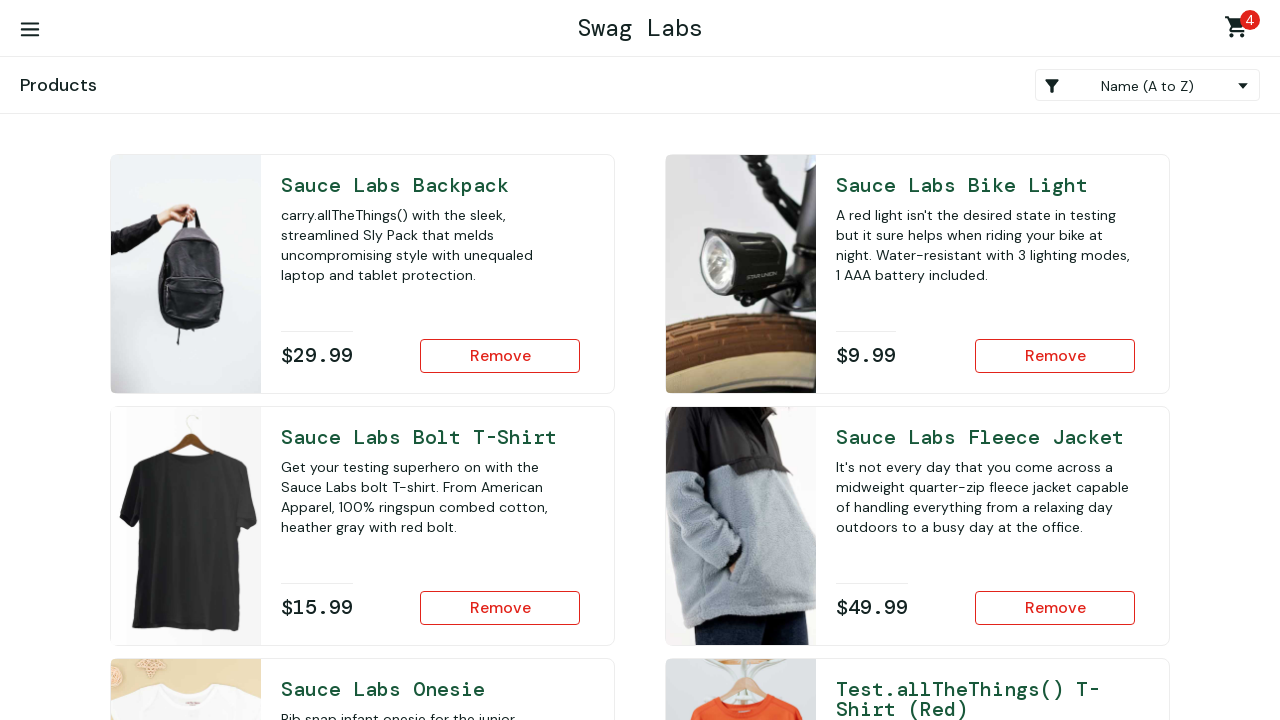

Clicked 'Add to Cart' button for an item at (500, 470) on .btn_small.btn_inventory >> nth=4
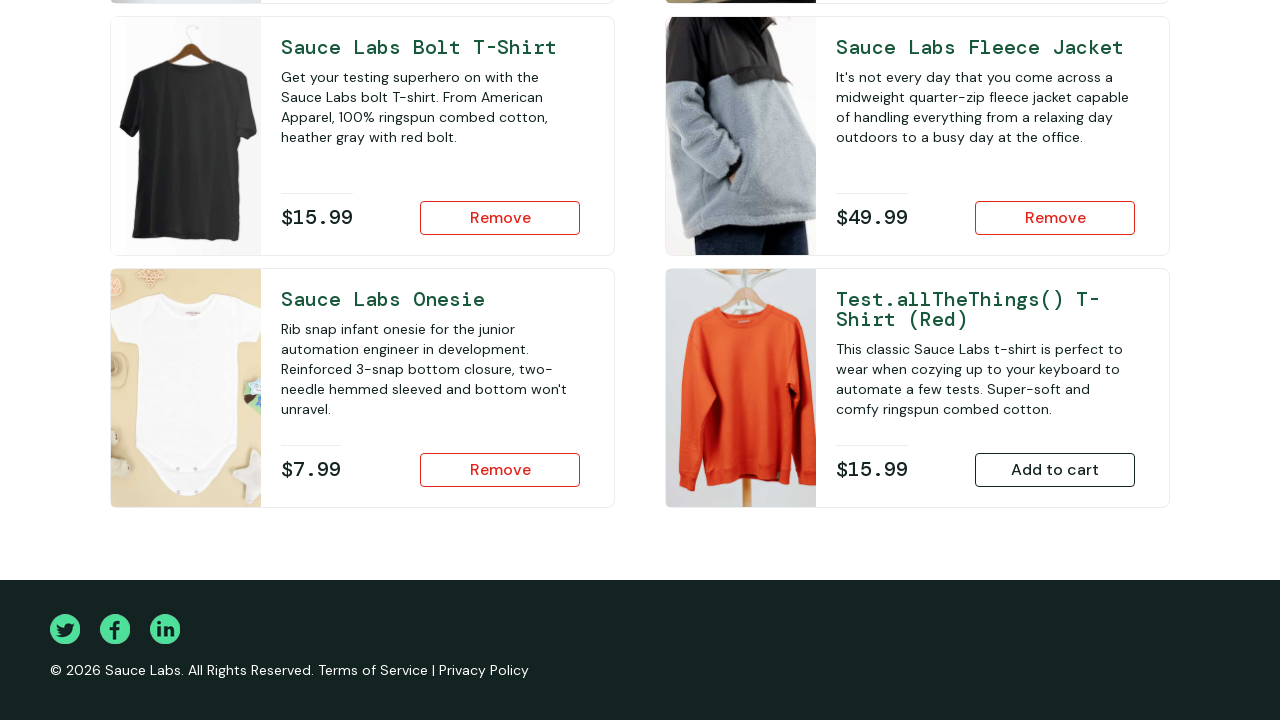

Clicked 'Add to Cart' button for an item at (1055, 470) on .btn_small.btn_inventory >> nth=5
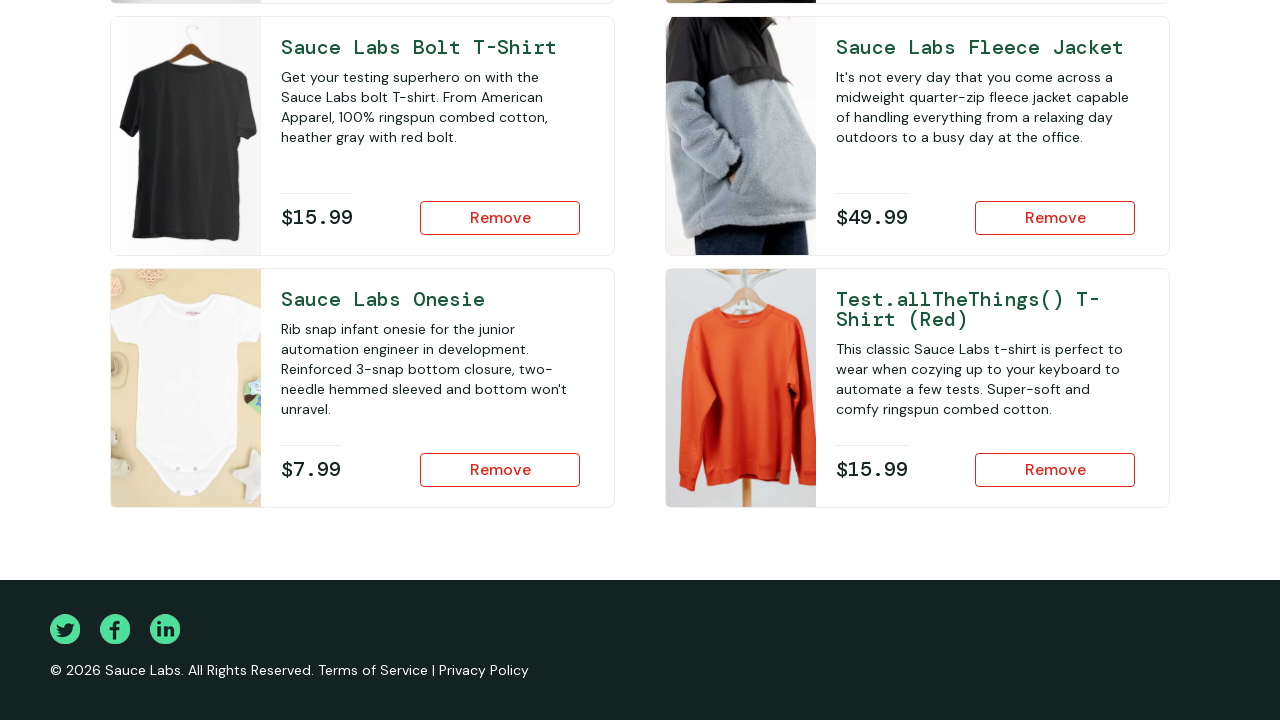

Clicked shopping cart link to view cart at (1240, 30) on .shopping_cart_link
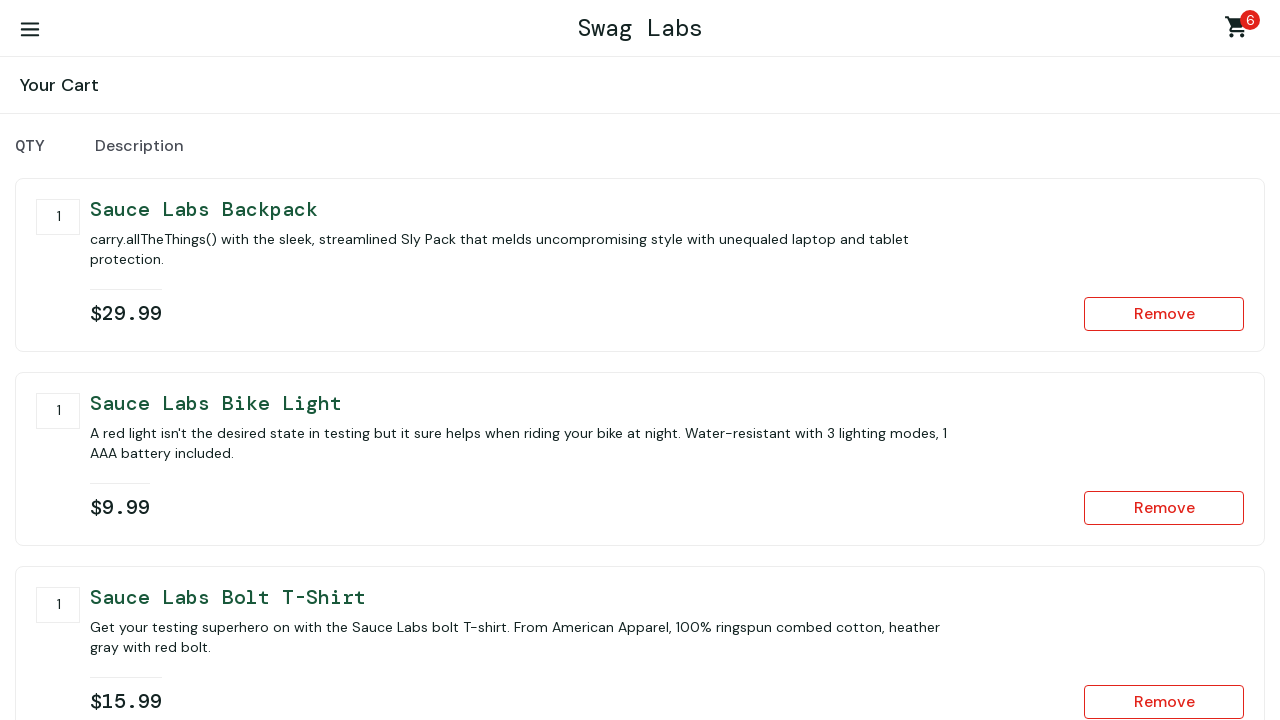

Clicked checkout button at (1155, 463) on #checkout
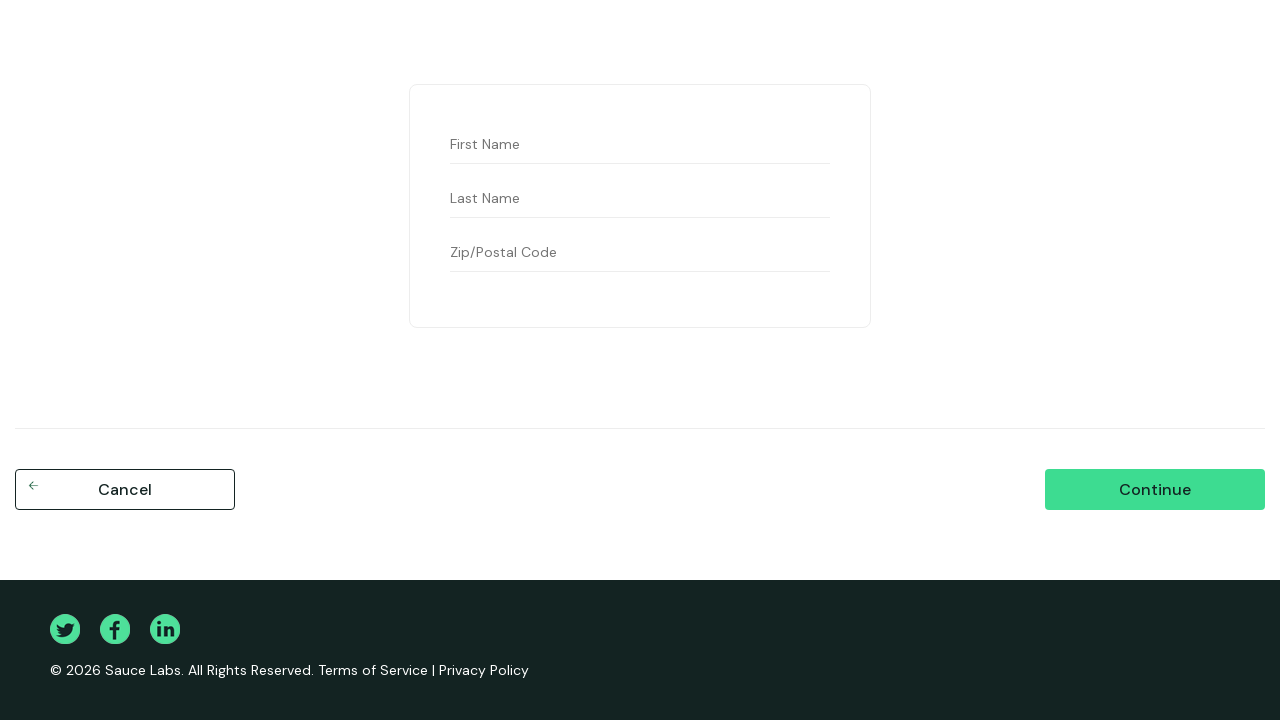

Filled first name field with 'Ingrid' on #first-name
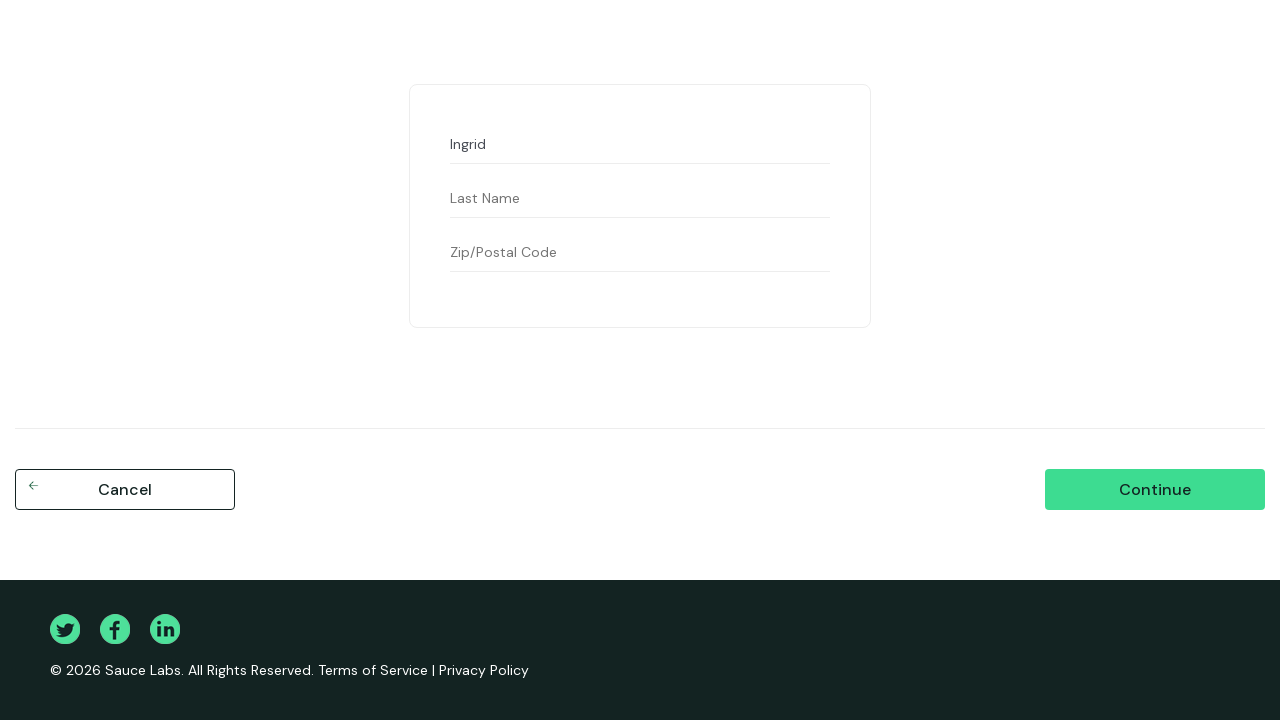

Filled last name field with 'Rodrigues' on #last-name
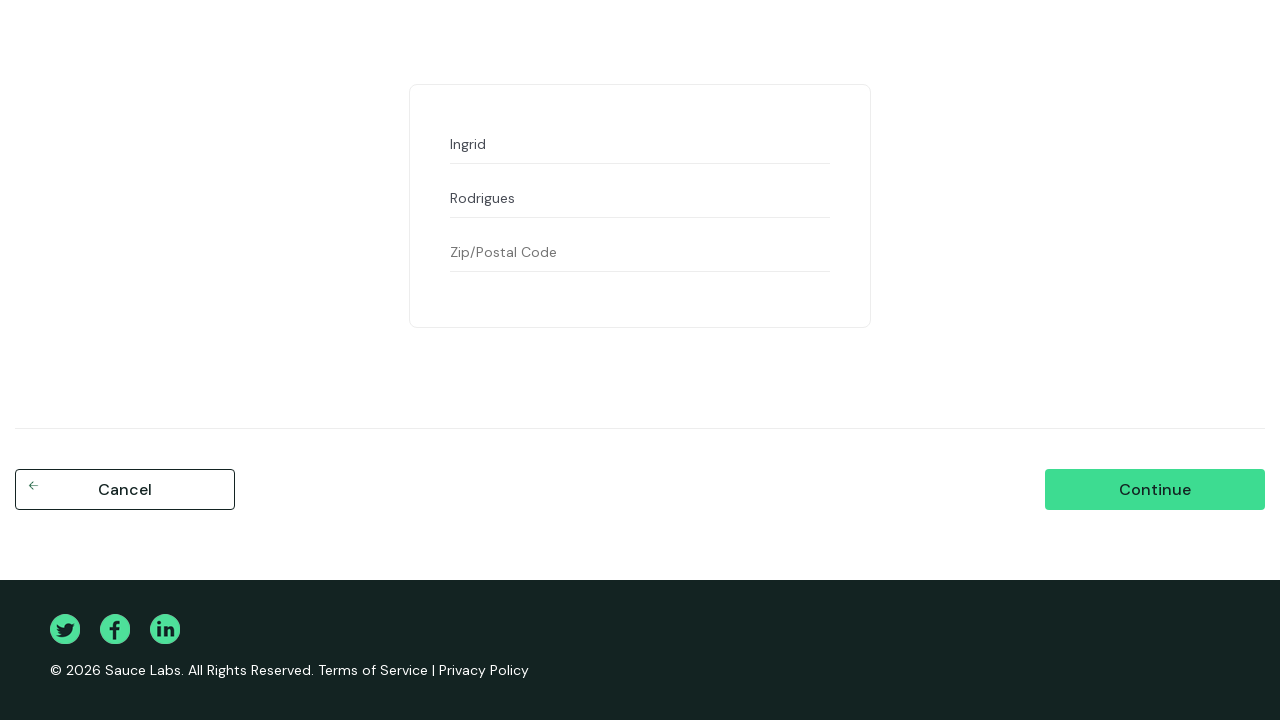

Filled postal code field with '143521' on #postal-code
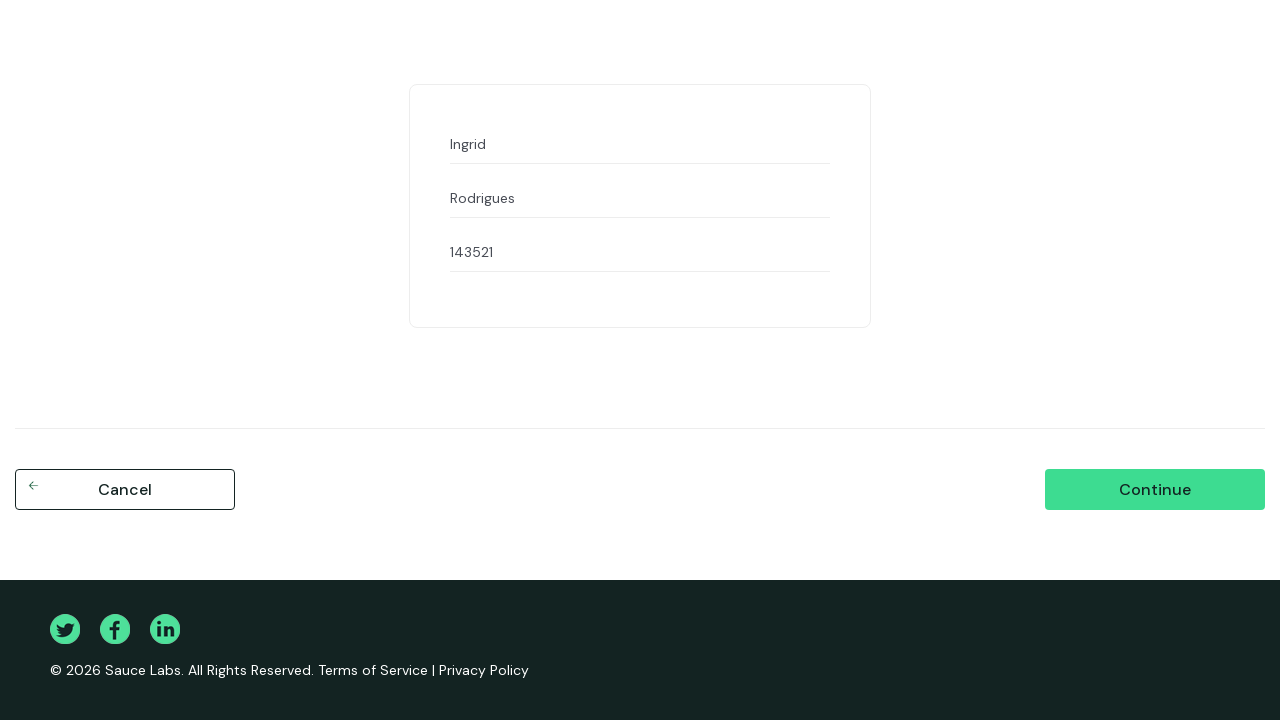

Clicked continue button to proceed to order review at (1155, 490) on #continue
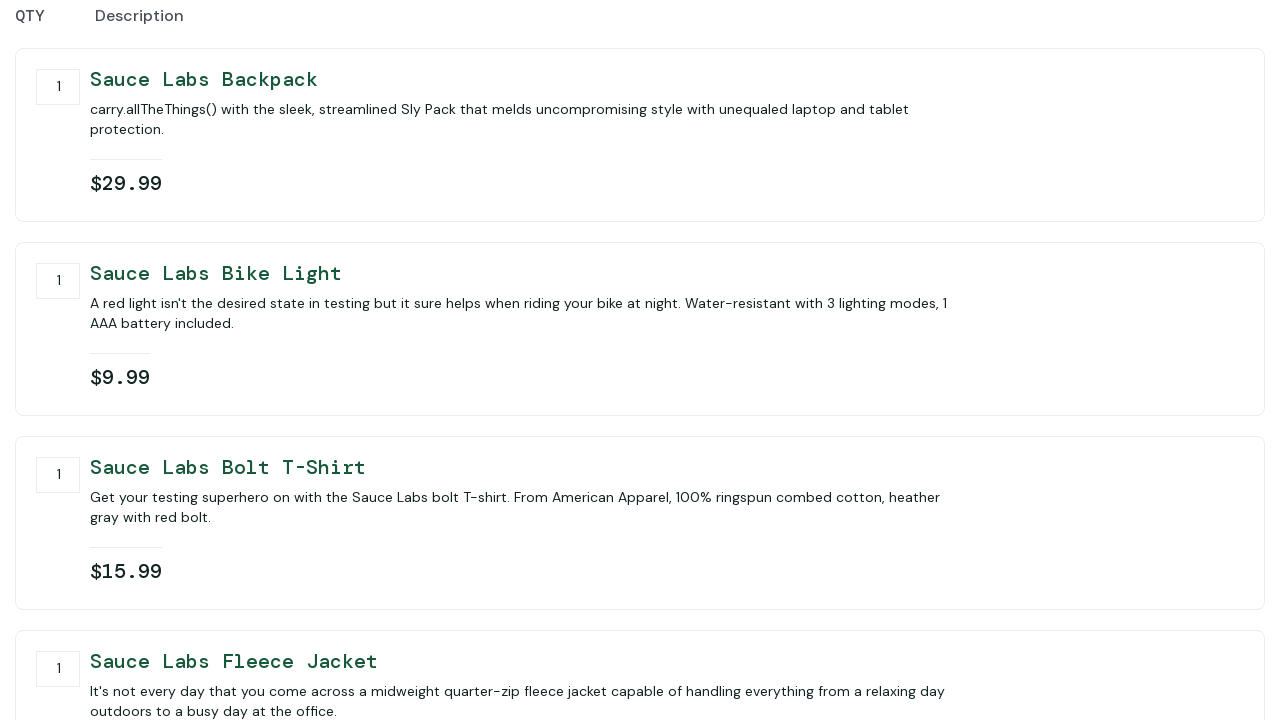

Clicked finish button to complete the order at (1155, 463) on #finish
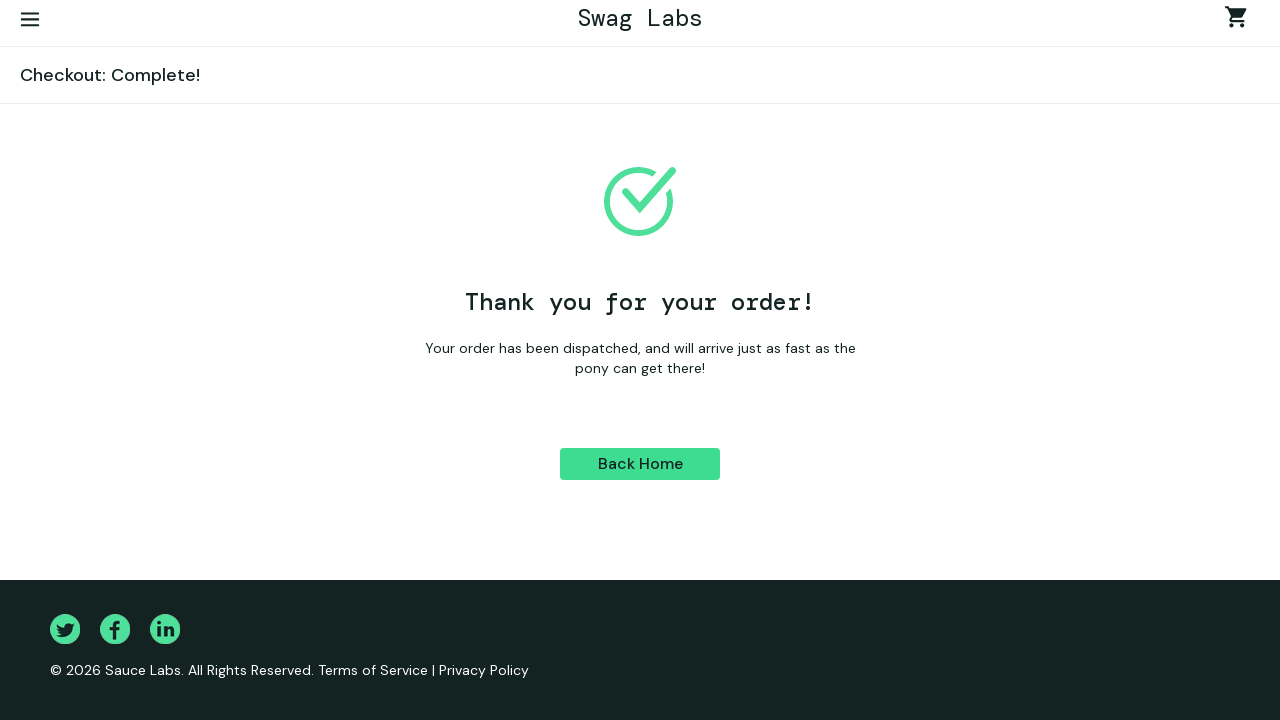

Located order completion header
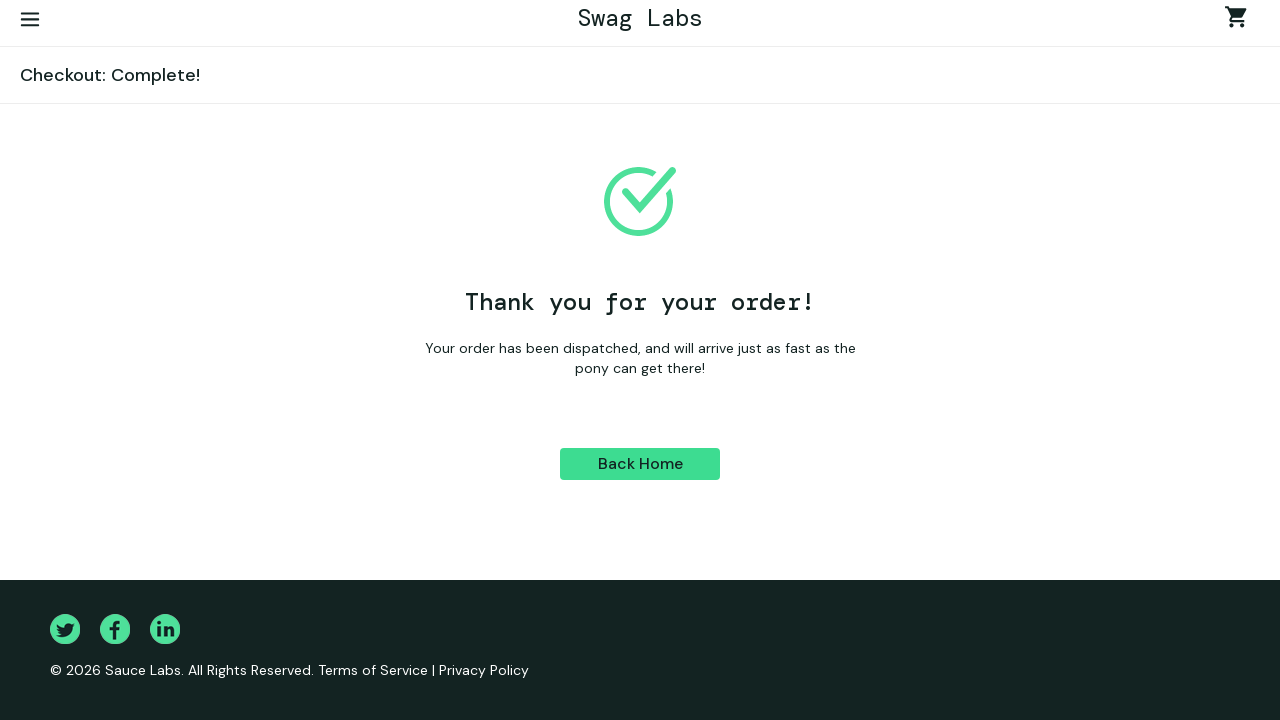

Verified order completion message: 'Thank you for your order!'
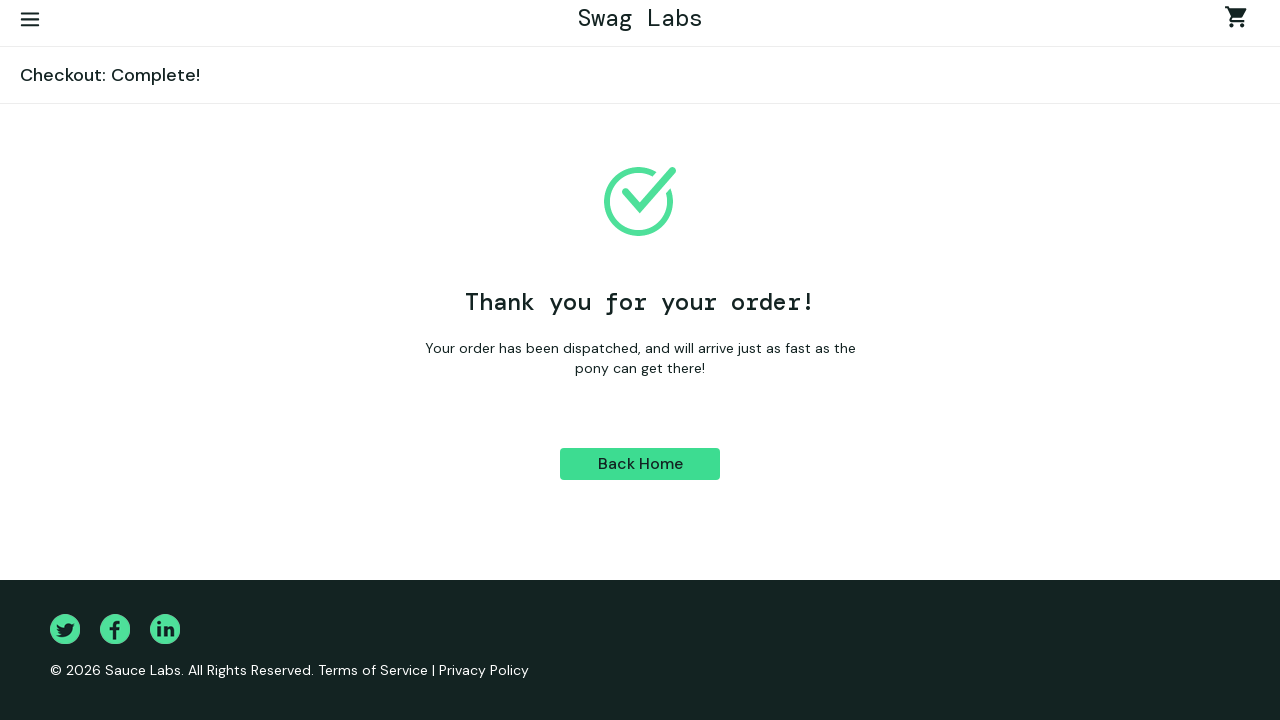

Clicked back to products button to return to inventory at (640, 464) on #back-to-products
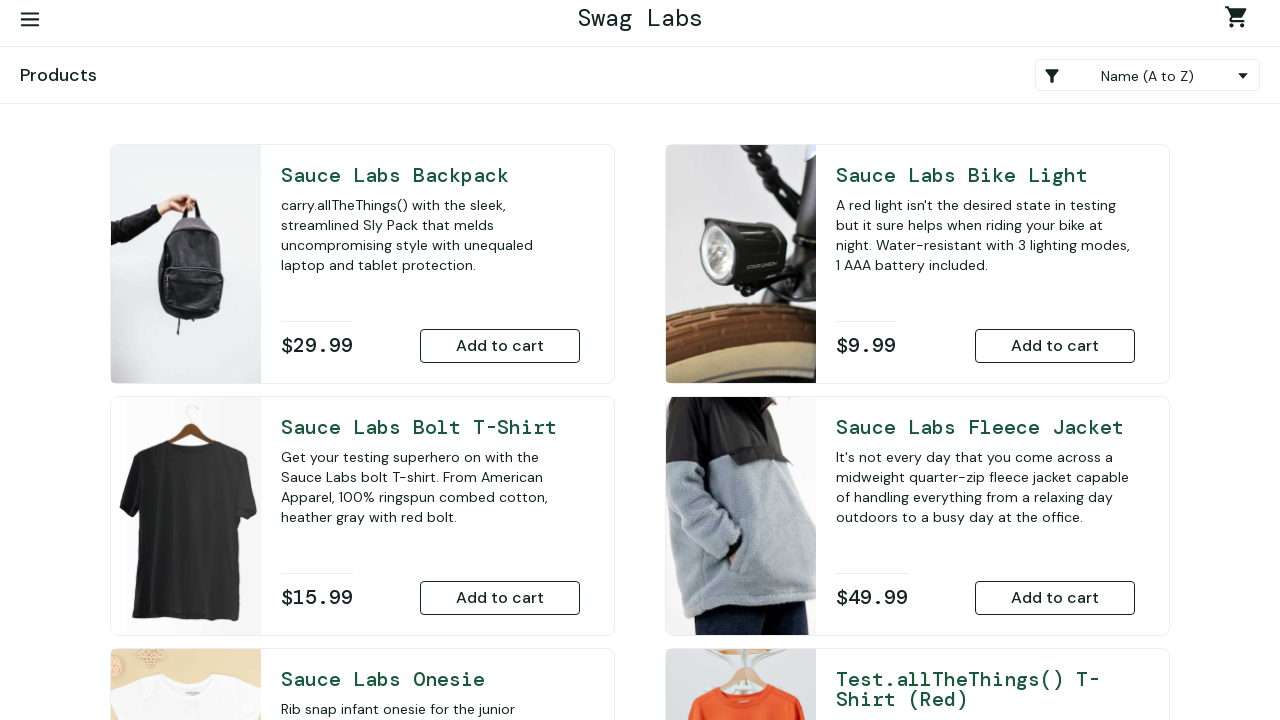

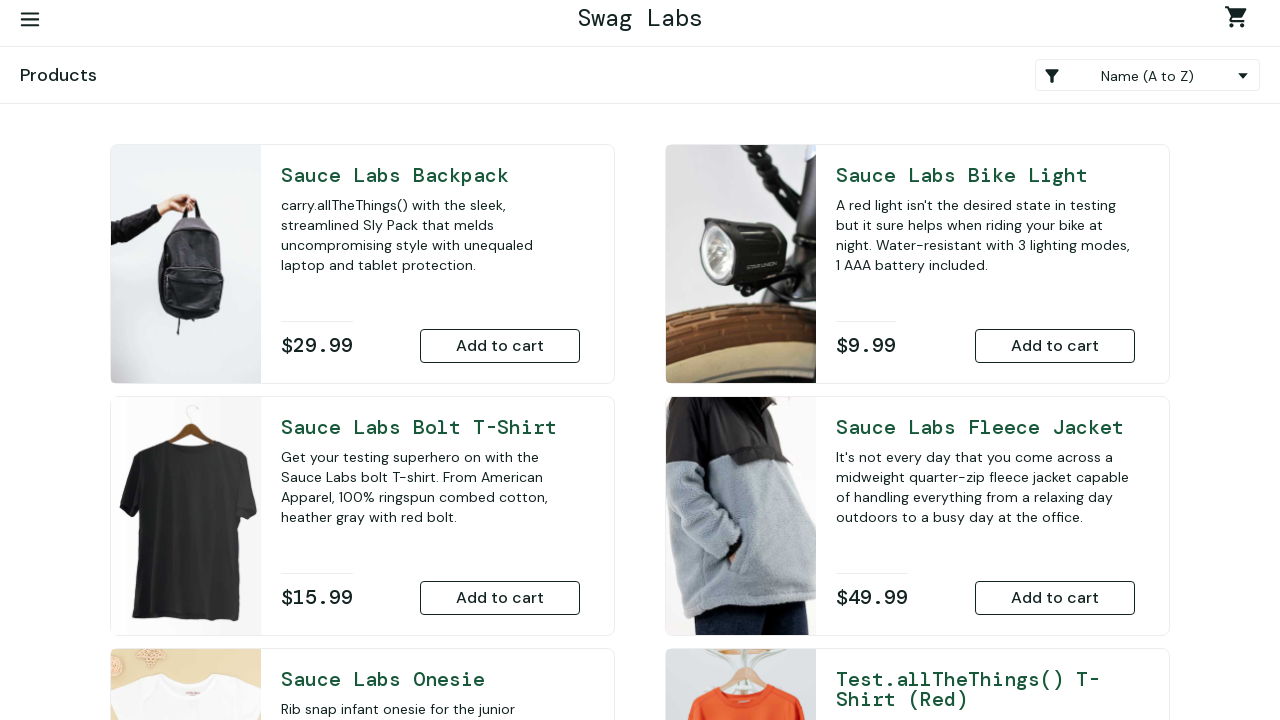